Tests that a user cannot post without being logged in by navigating to a thread and verifying a login prompt is displayed.

Starting URL: https://chaosforum-20b27.firebaseapp.com

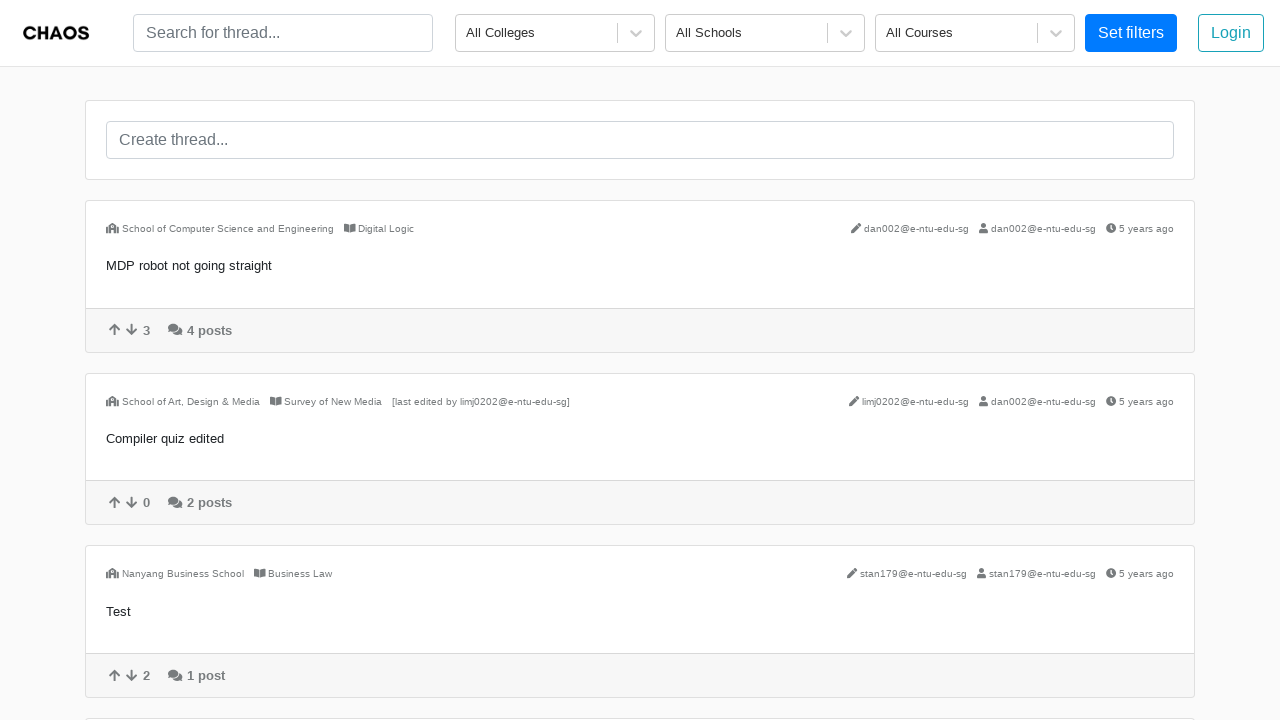

Located logout dropdown element to check if user is logged in
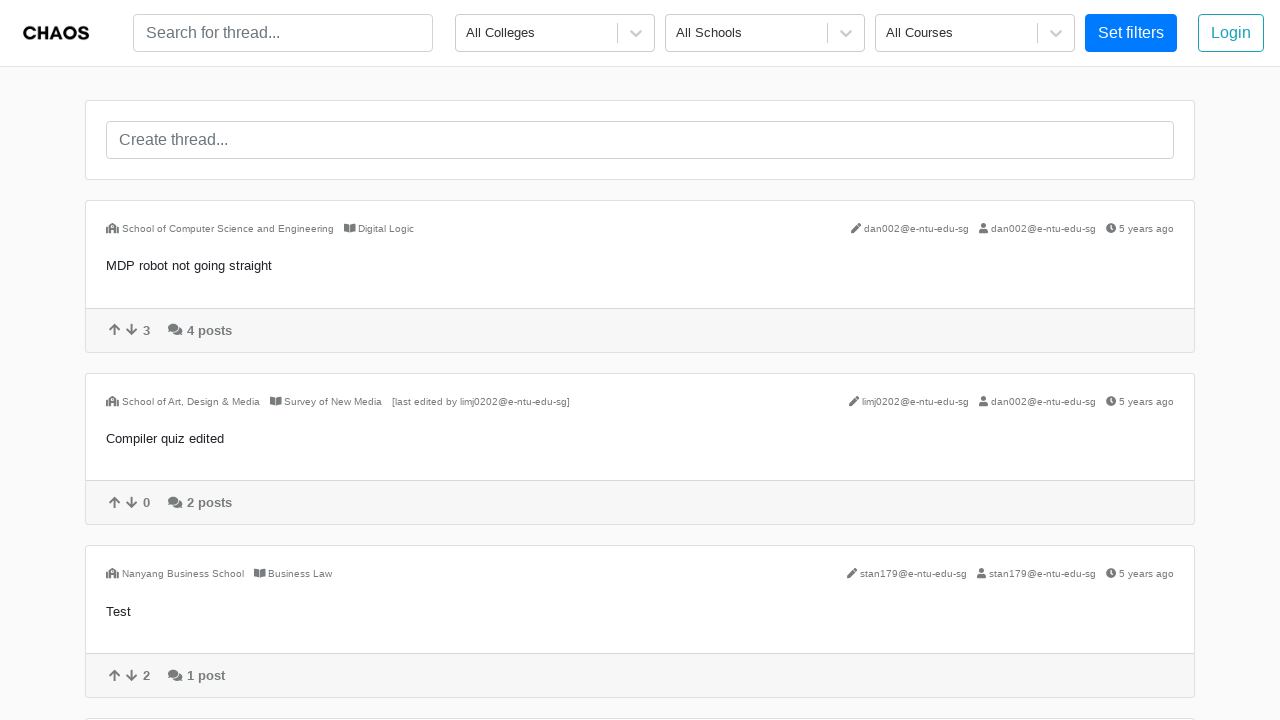

Thread cards loaded on homepage
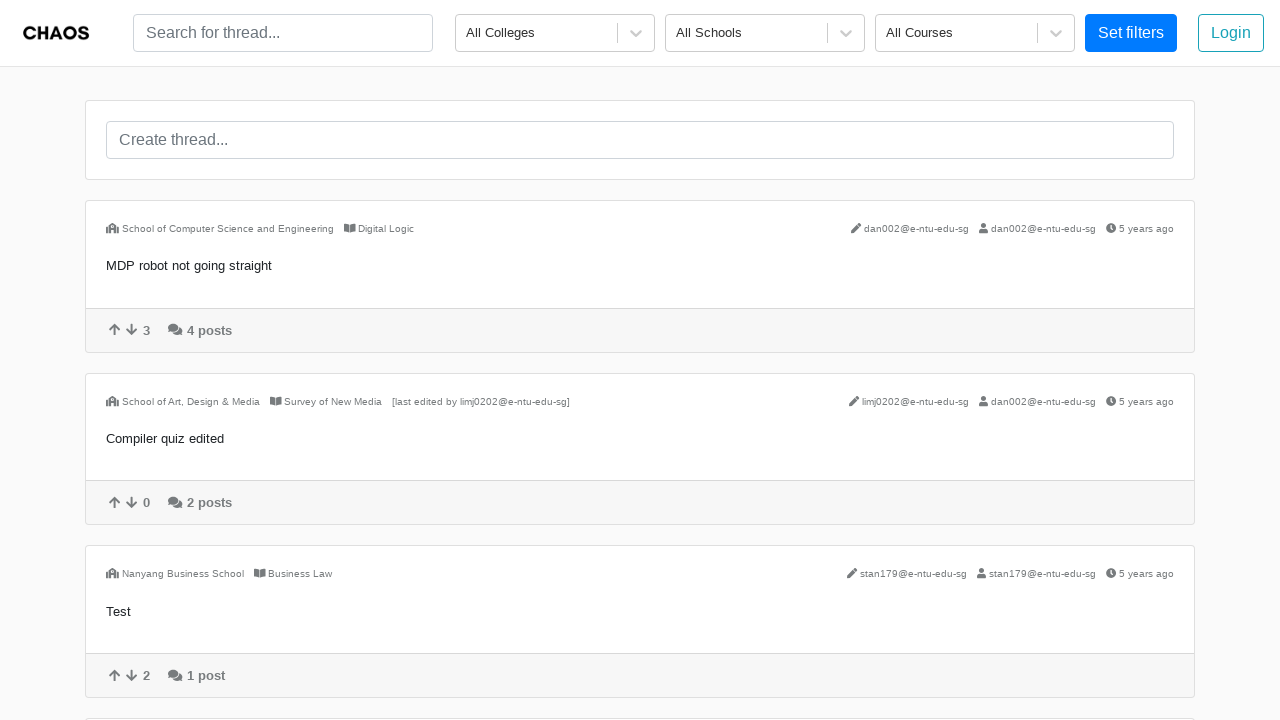

Located first thread card
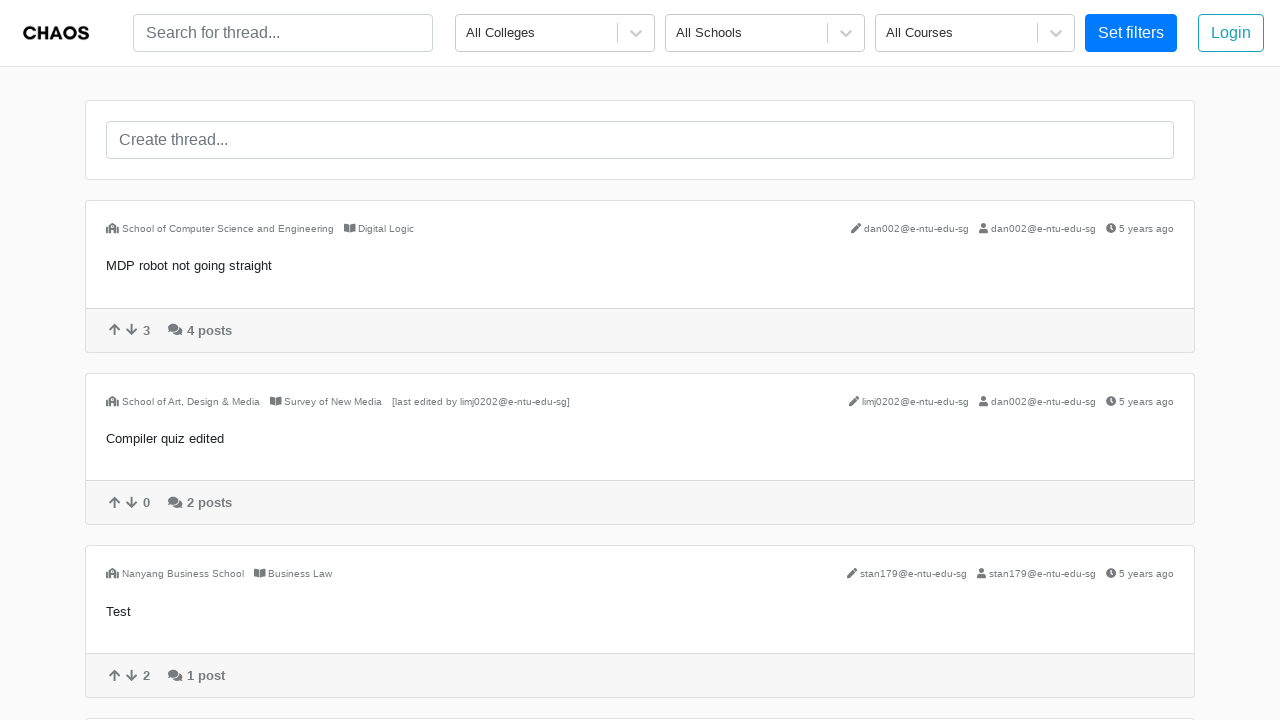

Clicked on first thread to navigate into it at (640, 276) on .thread-card.card >> nth=0
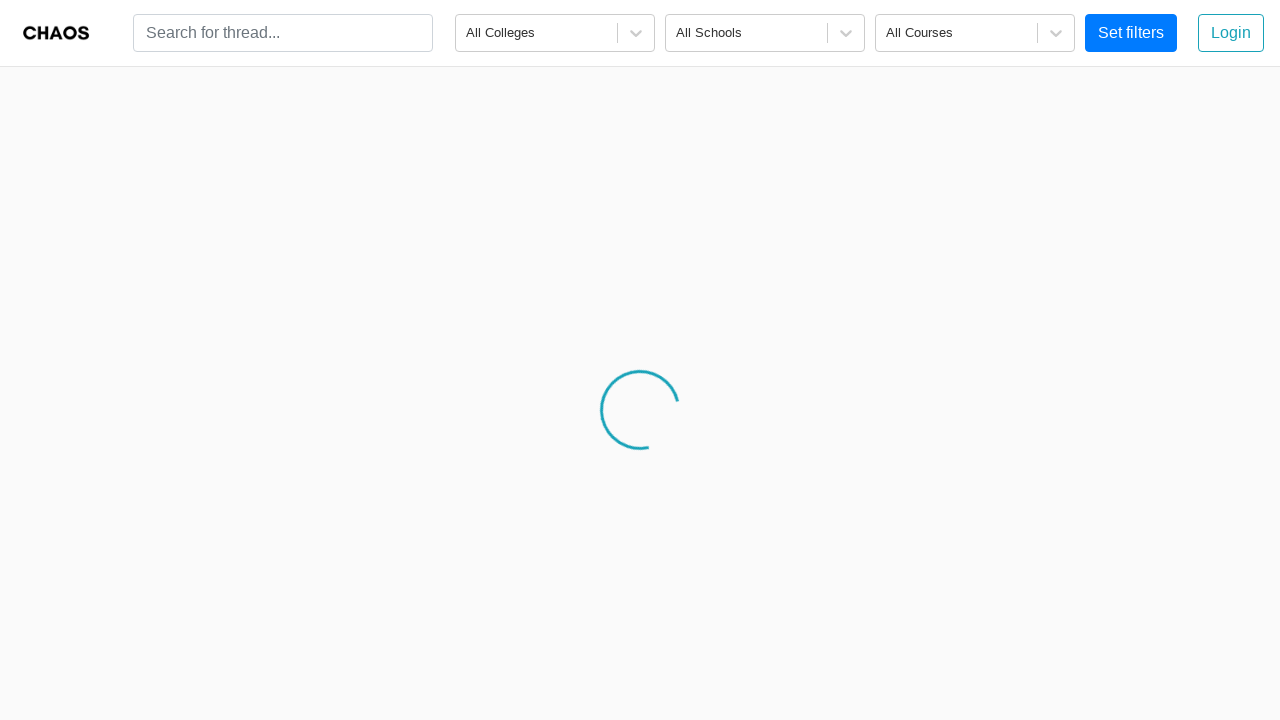

Login prompt appeared on thread page (user cannot post without login)
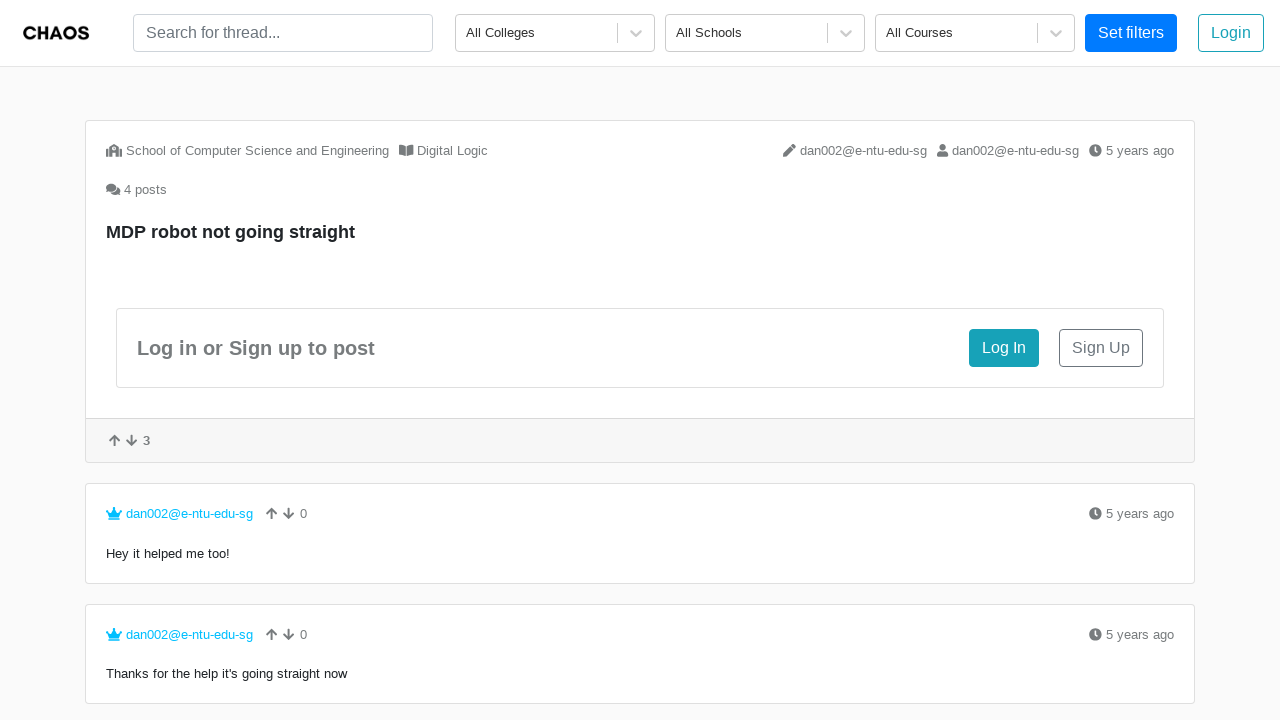

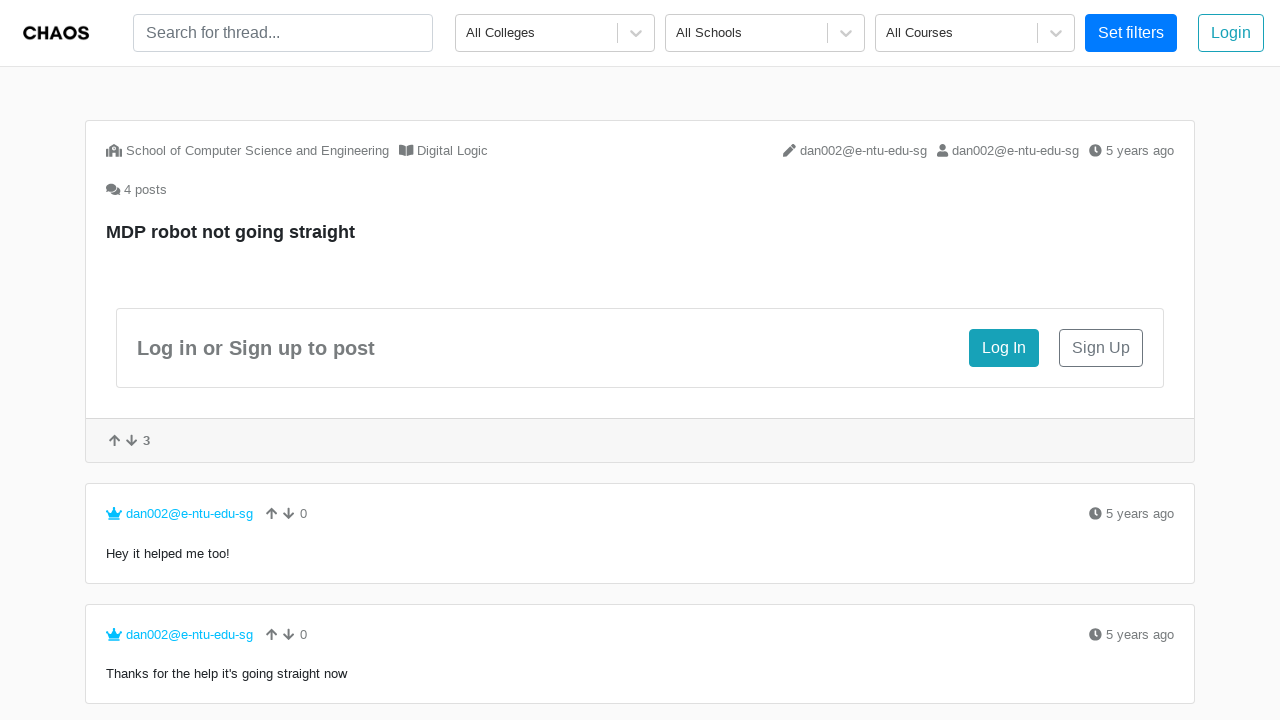